Verifies the Quantum logo is displayed and clicks on it

Starting URL: https://quantumitinnovation.com/

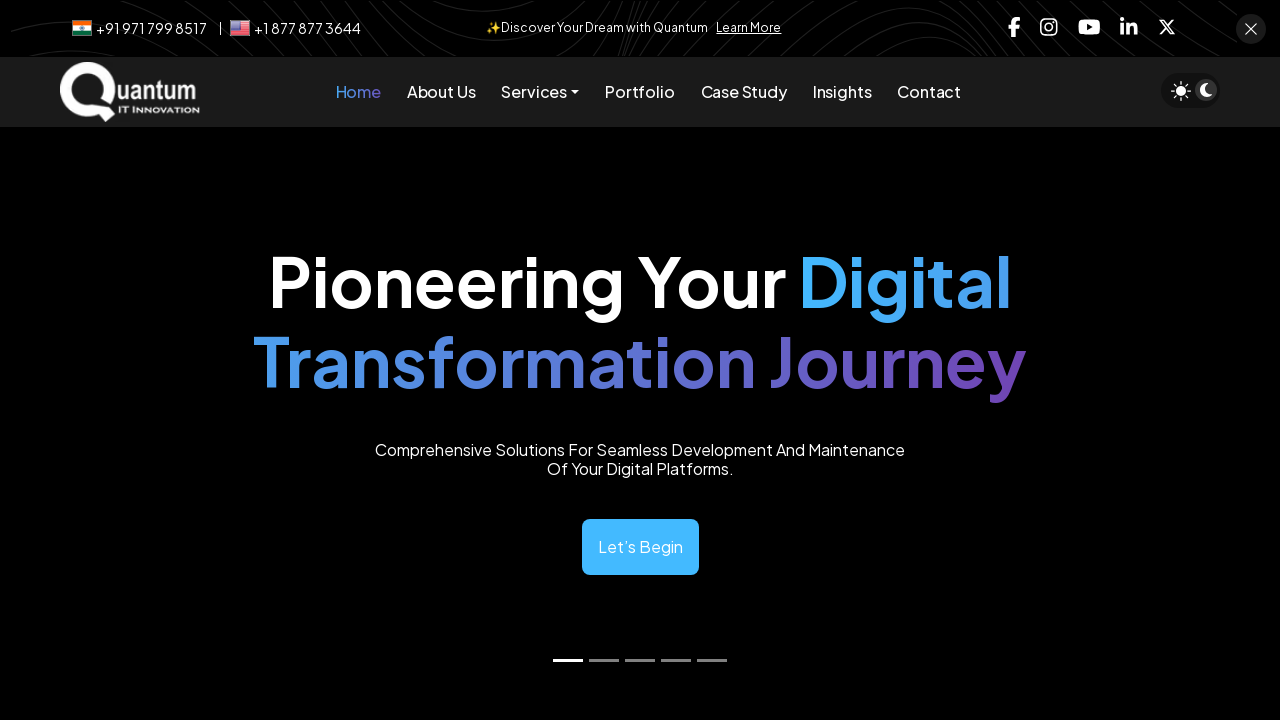

Waited for Quantum logo to be visible
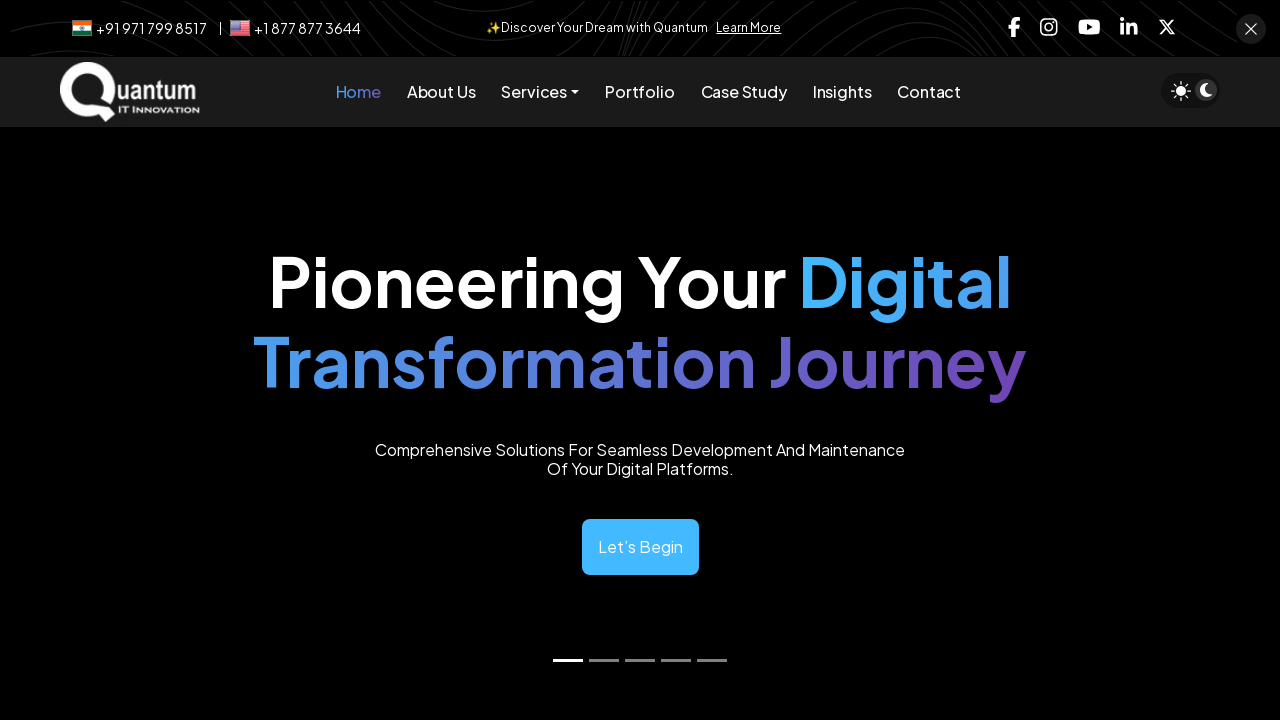

Clicked on Quantum logo at (130, 92) on xpath=//html/body/nav/div/div[1]/a/img
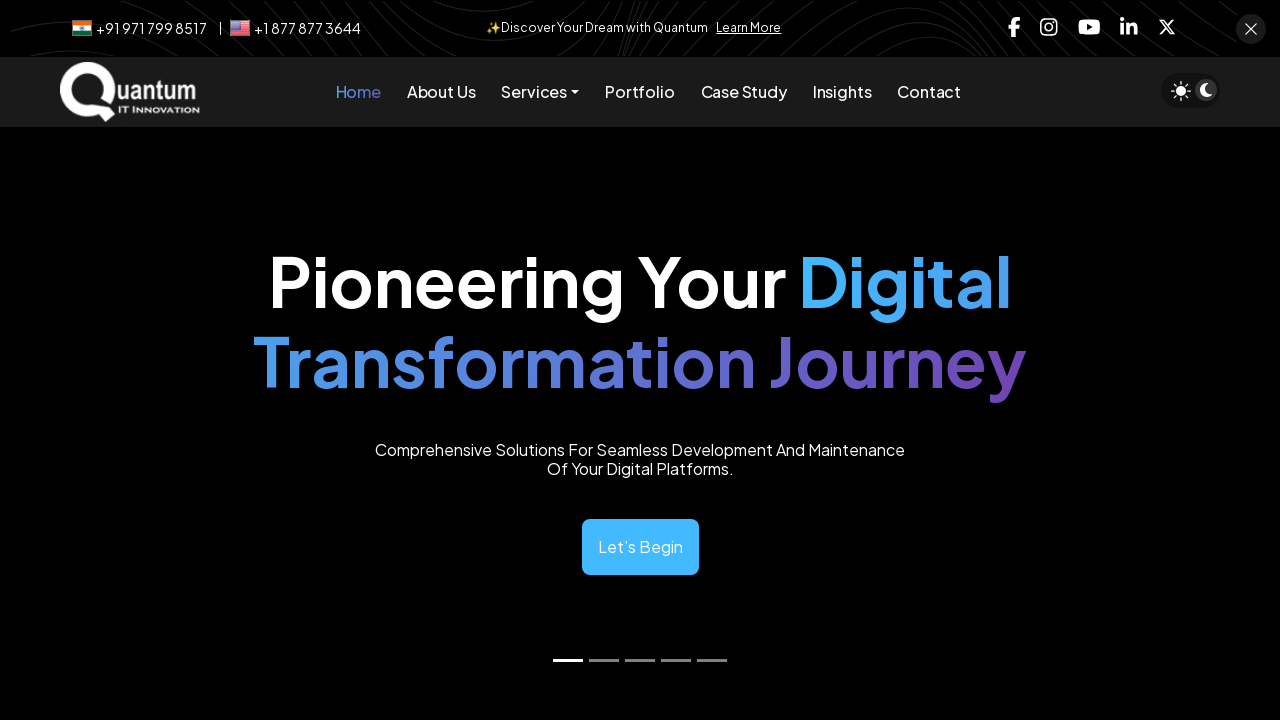

Verified Quantum logo is displayed
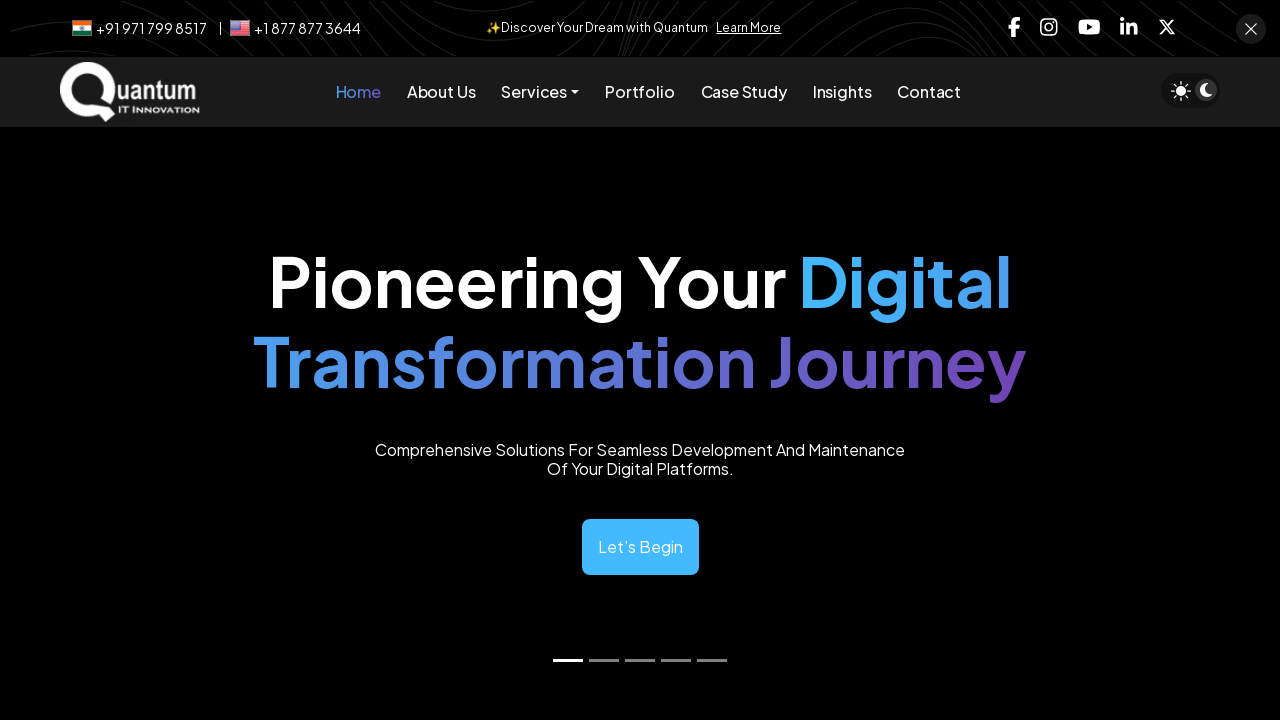

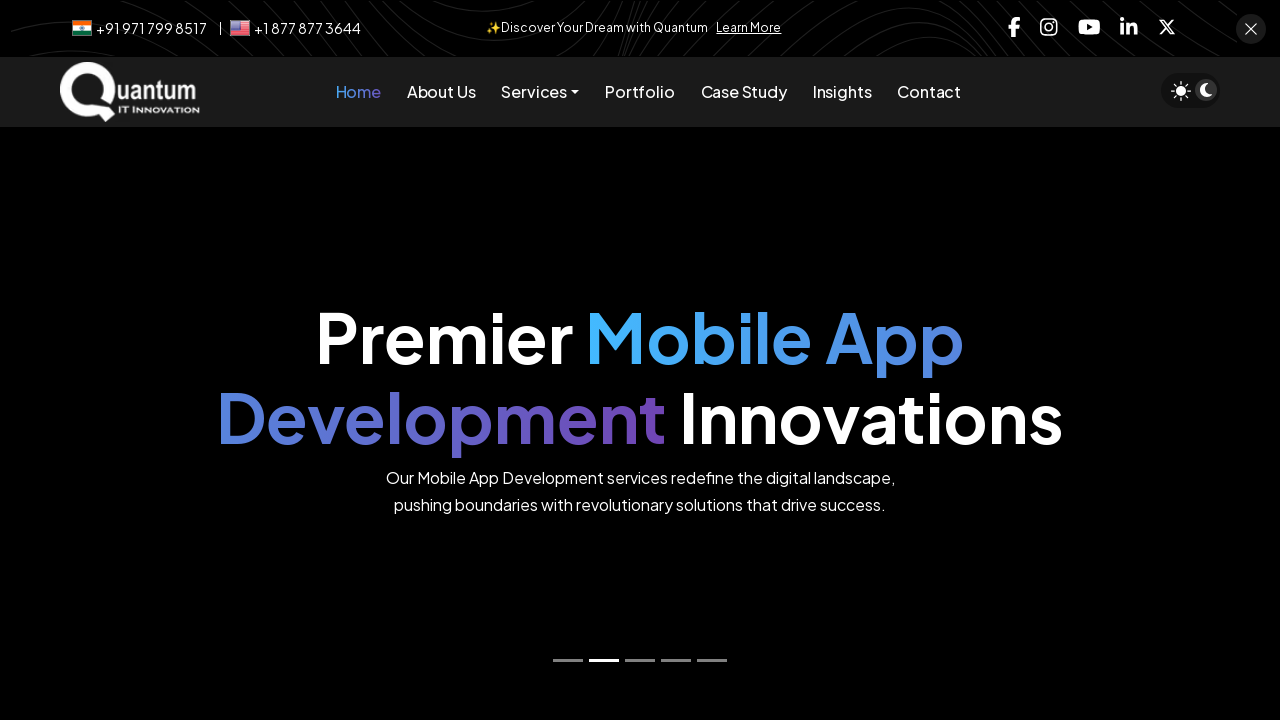